Automates the ABC Braille translator by clicking dot labels to input braille cells, adding each cell, clicking translate, and verifying the translation output appears.

Starting URL: https://abcbraille.com/braille

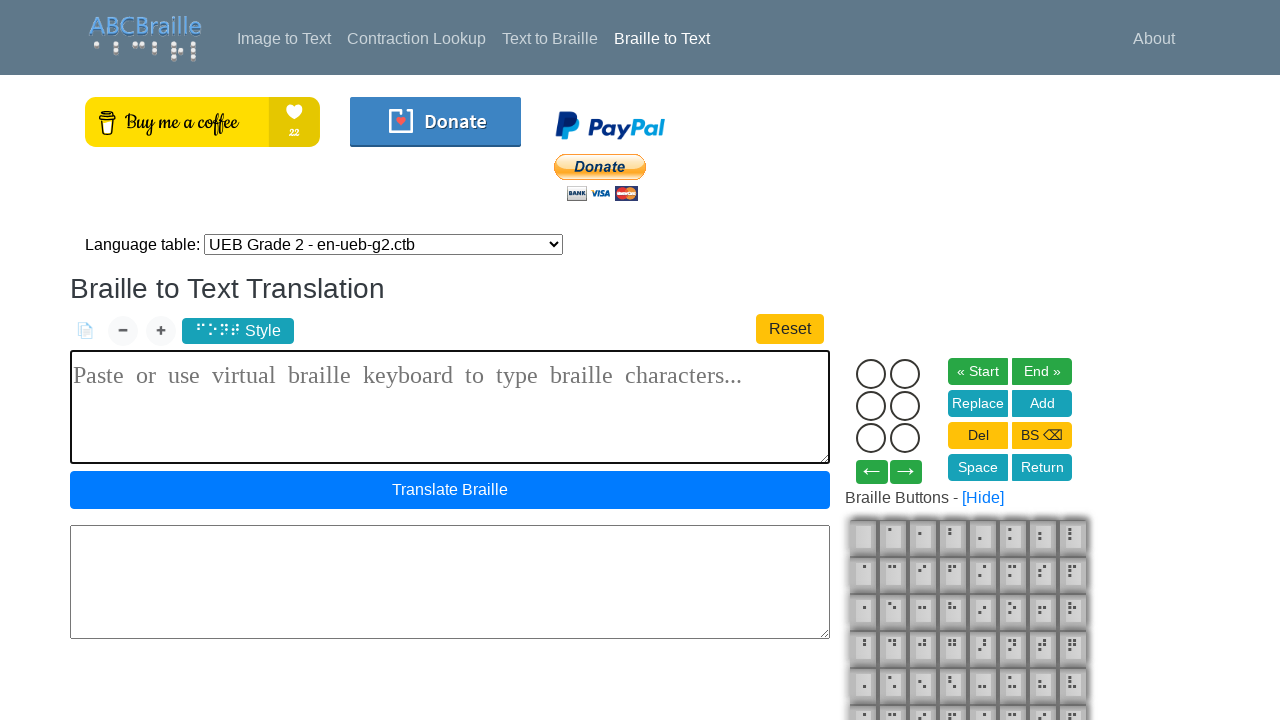

Waited for braille cell dot labels to load
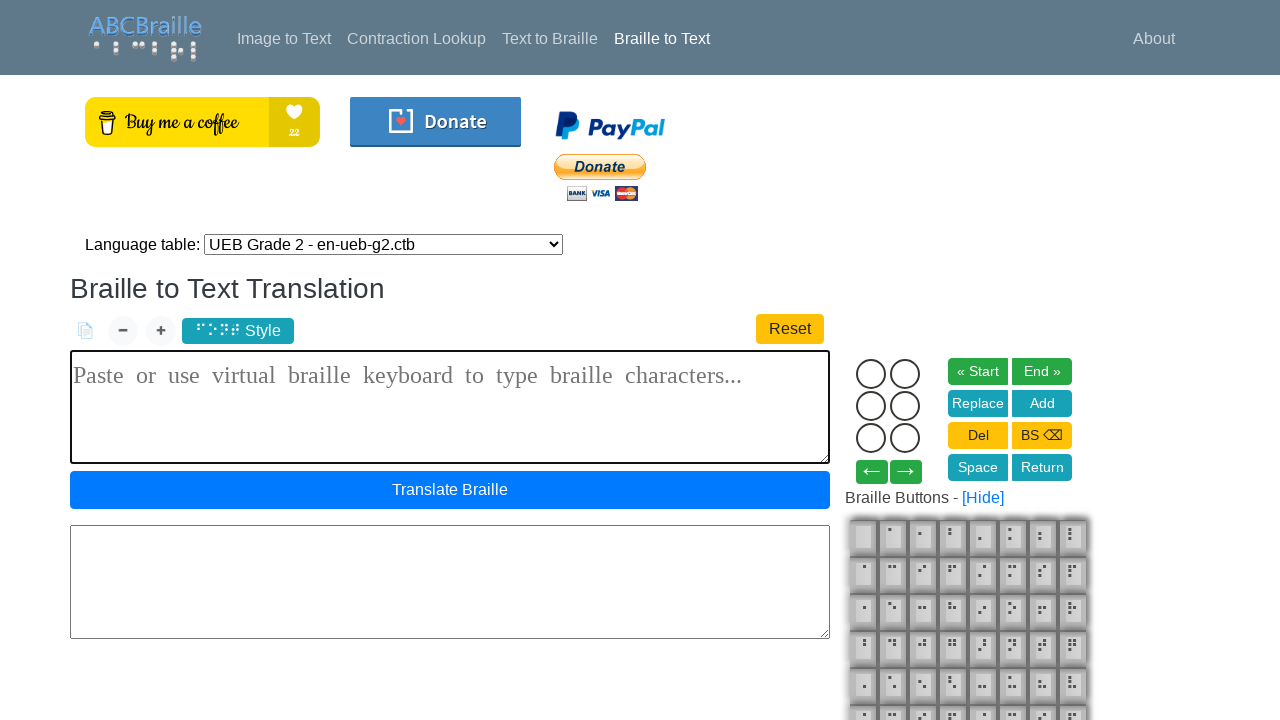

Clicked dot 1 in braille cell at (871, 374) on label.cell-dot[for="dot11"]
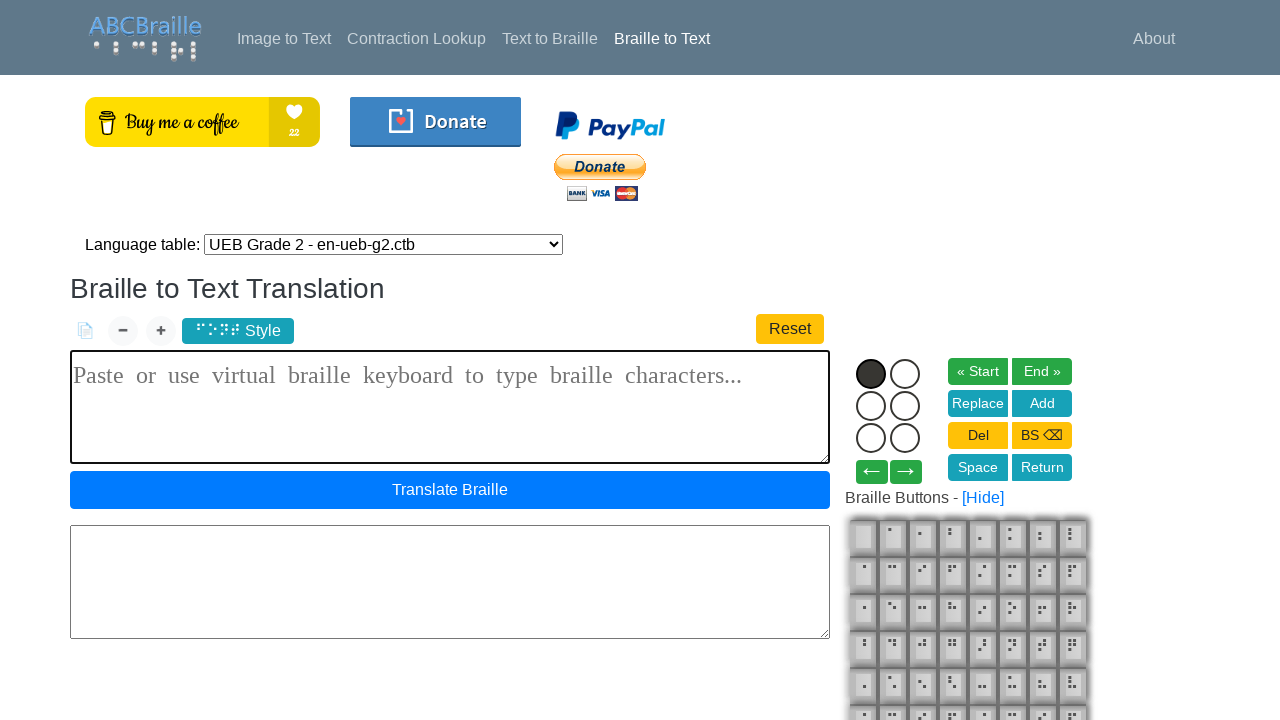

Clicked dot 2 in braille cell at (871, 406) on label.cell-dot[for="dot12"]
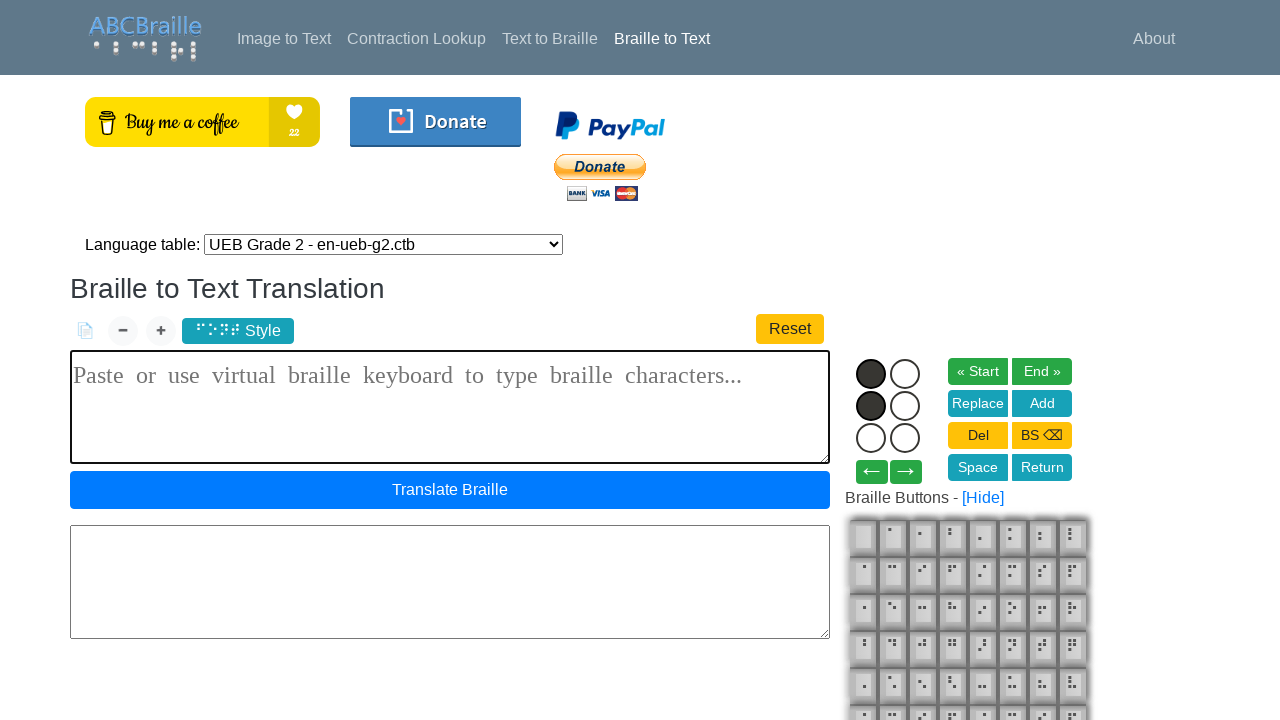

Clicked dot 3 in braille cell at (871, 438) on label.cell-dot[for="dot13"]
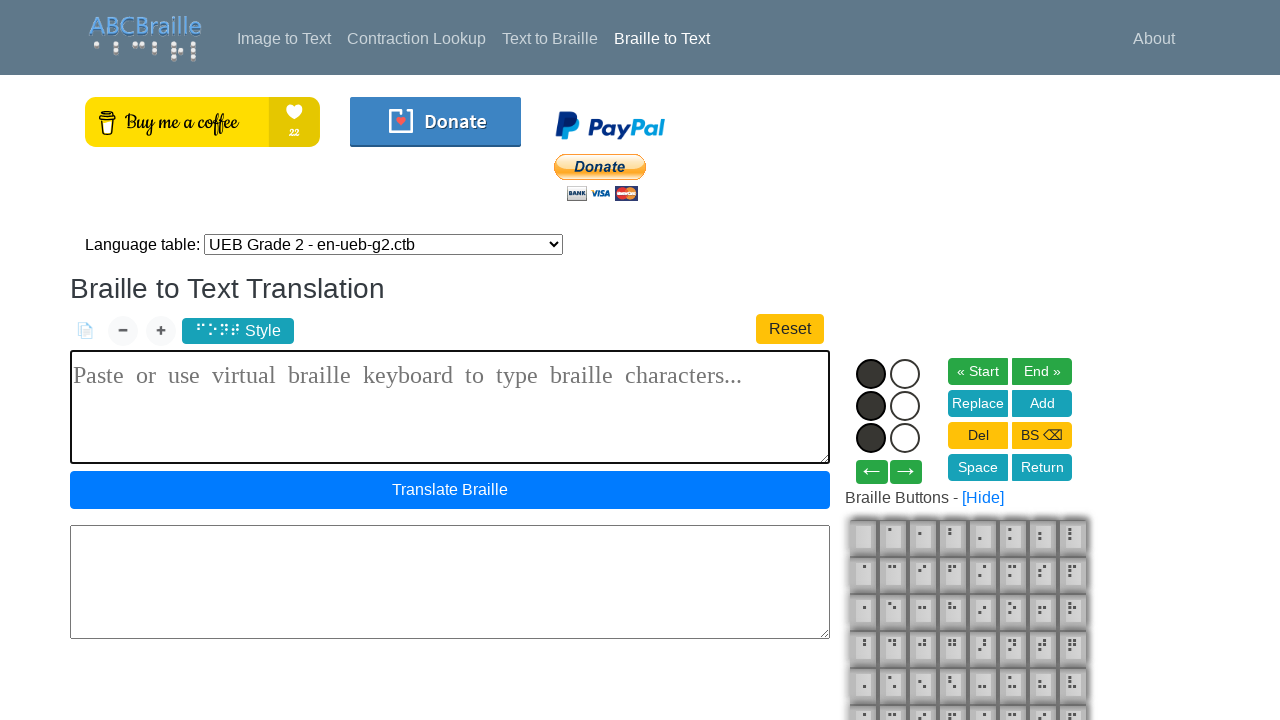

Clicked dot 5 in braille cell at (905, 406) on label.cell-dot[for="dot15"]
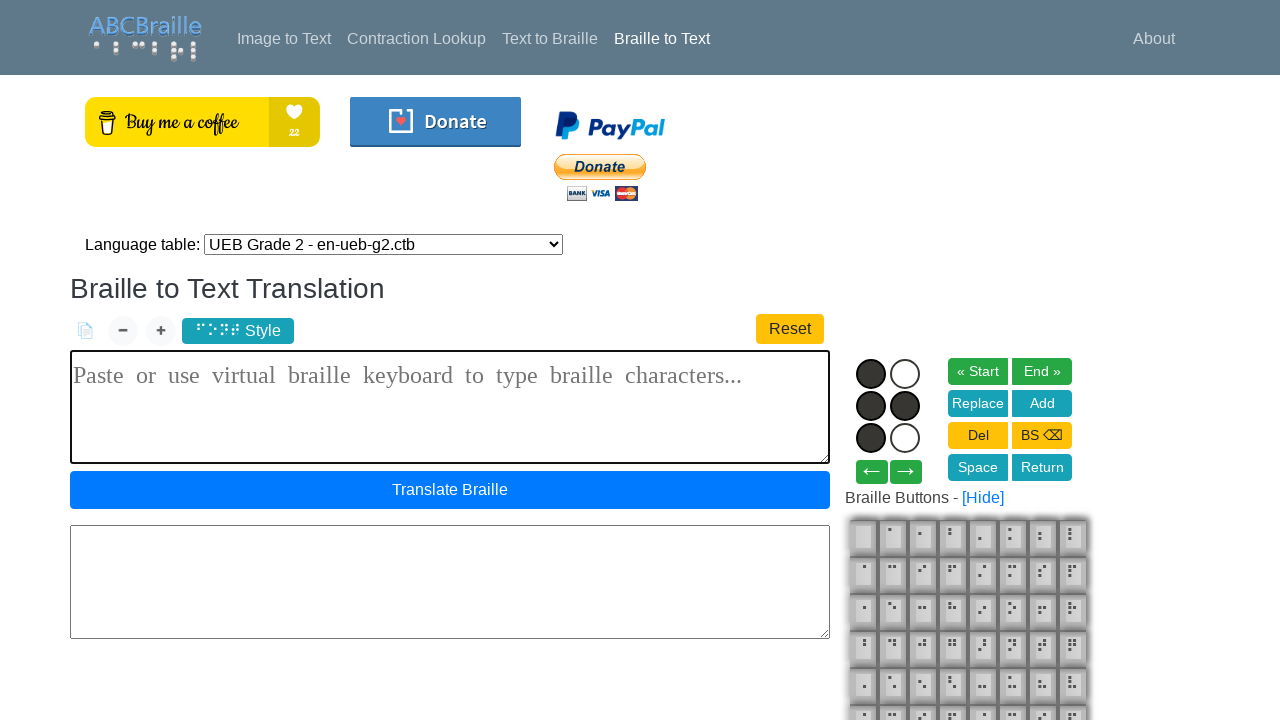

Clicked Add button to add braille cell with dots [1, 2, 3, 5] at (1042, 403) on #btn_add
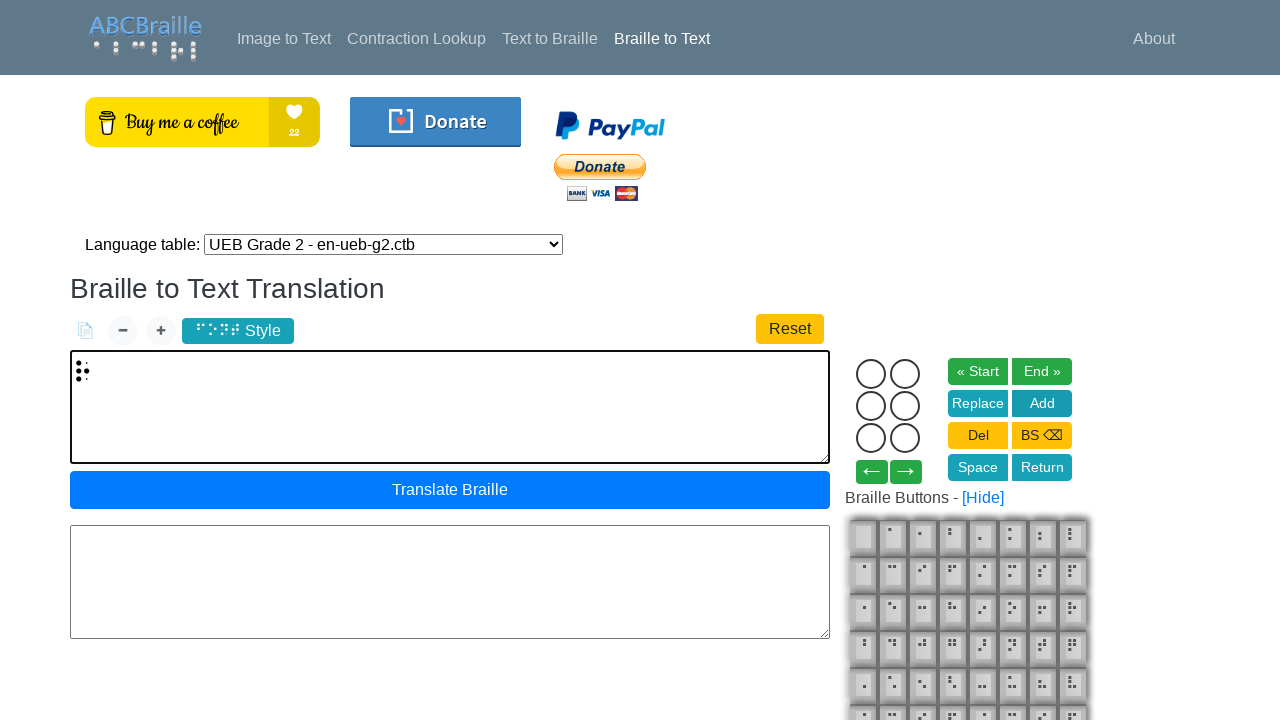

Clicked dot 1 in braille cell at (871, 374) on label.cell-dot[for="dot11"]
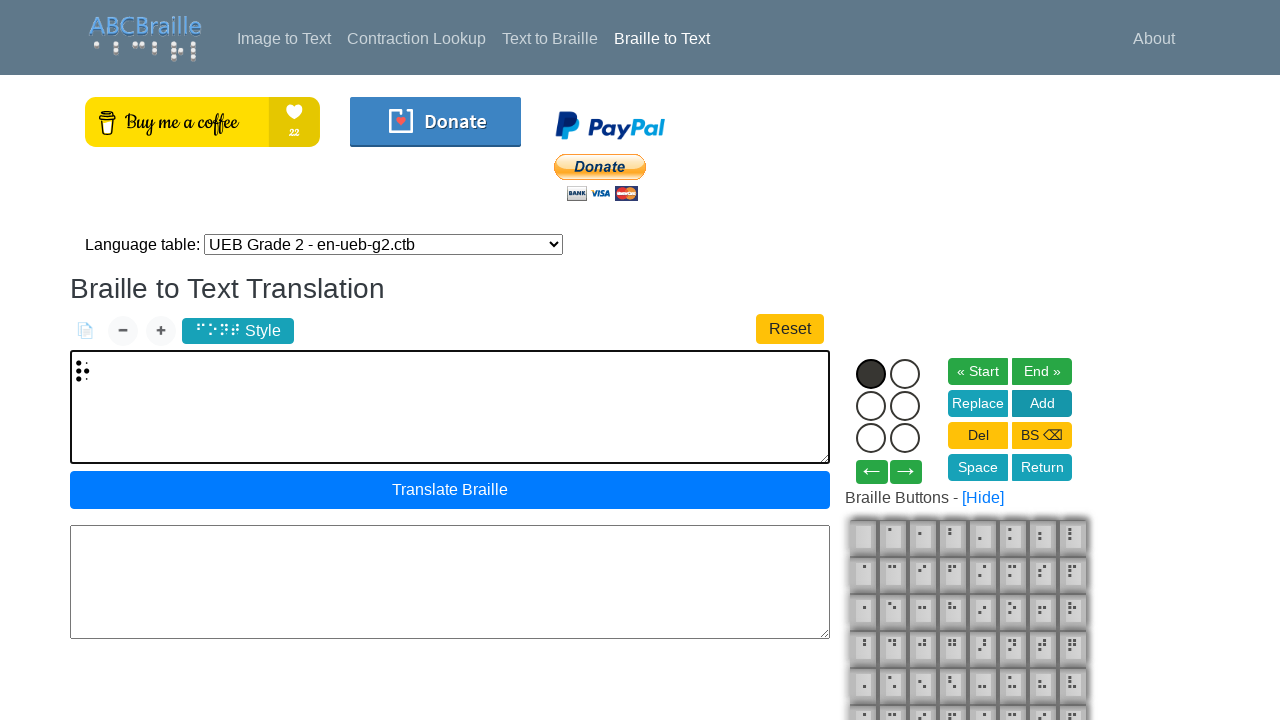

Clicked dot 5 in braille cell at (905, 406) on label.cell-dot[for="dot15"]
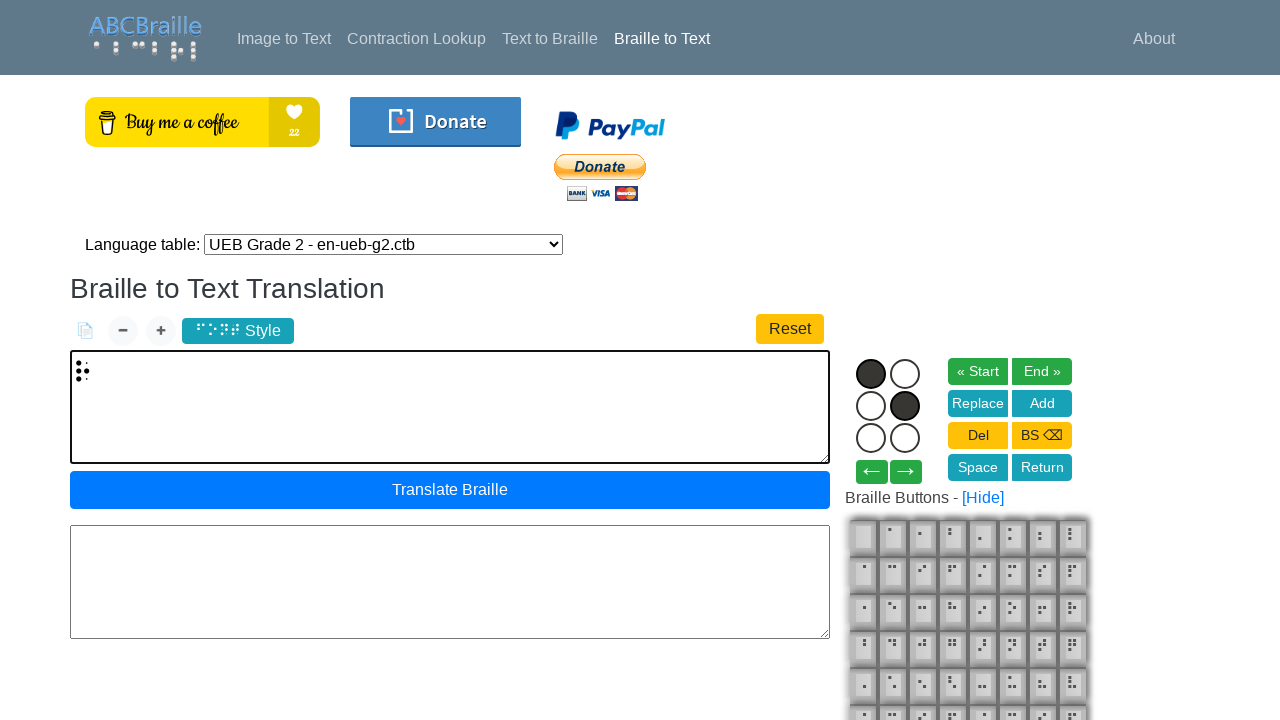

Clicked Add button to add braille cell with dots [1, 5] at (1042, 403) on #btn_add
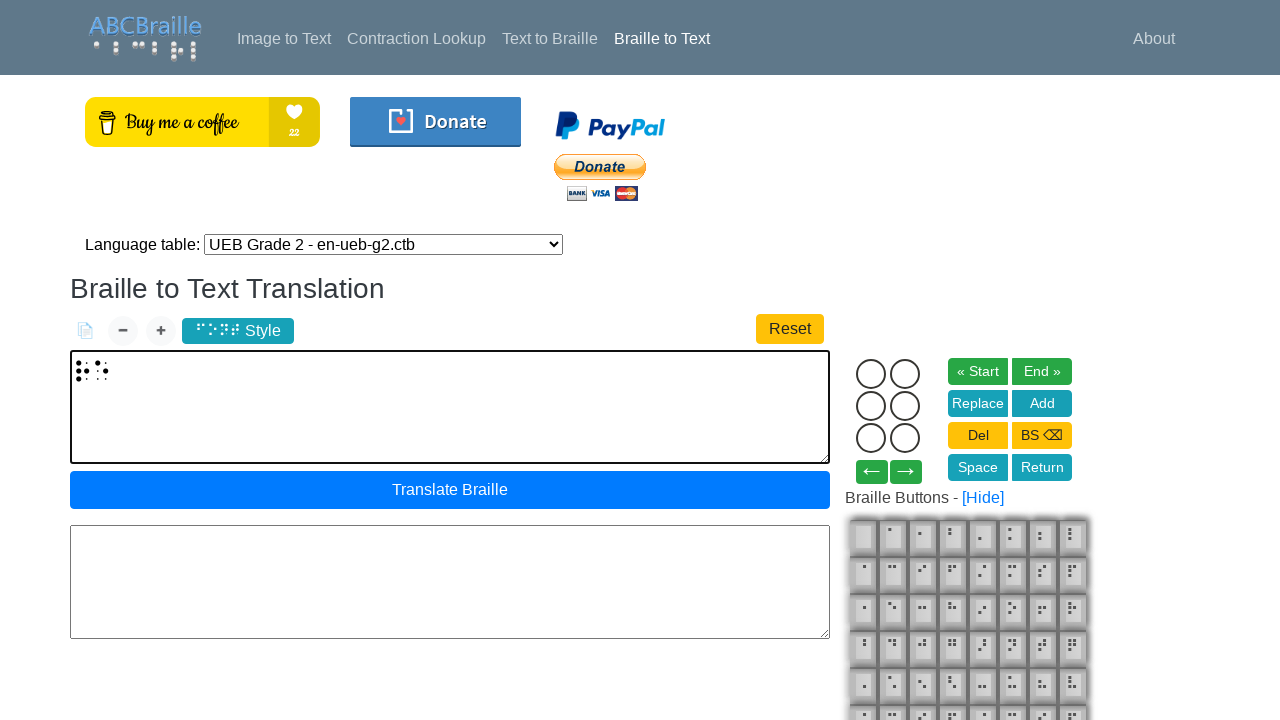

Clicked dot 1 in braille cell at (871, 374) on label.cell-dot[for="dot11"]
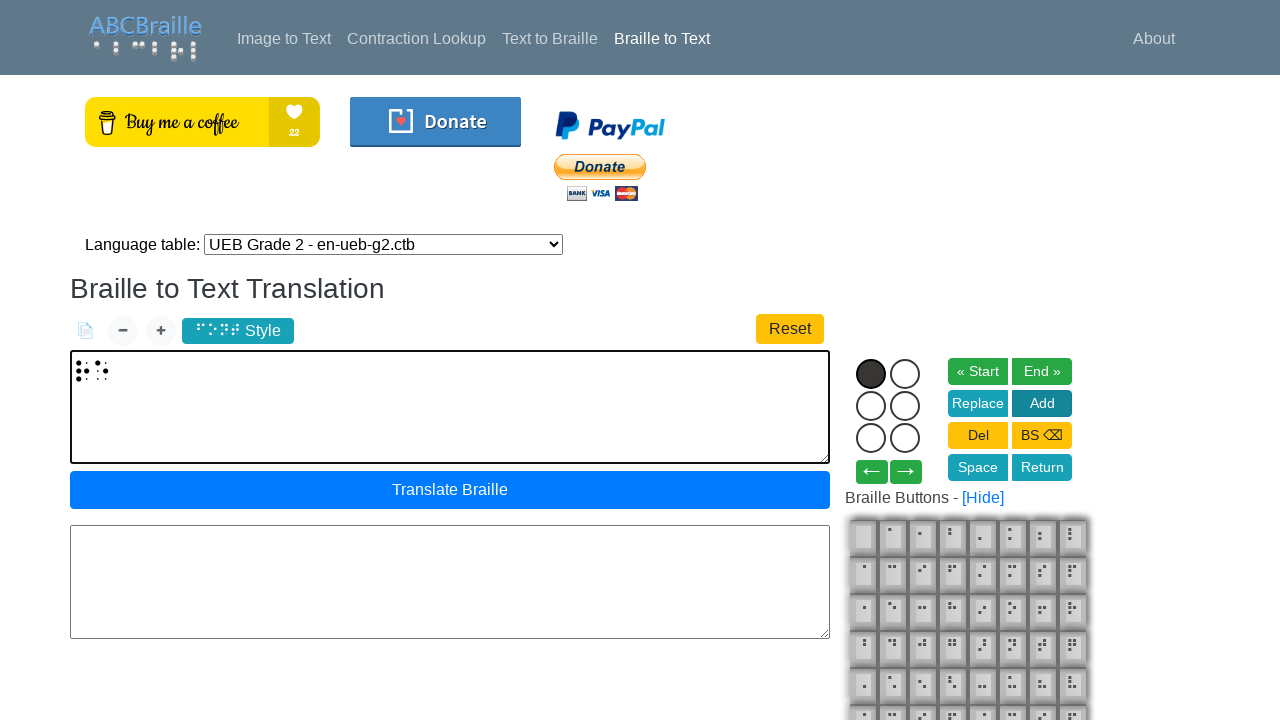

Clicked dot 2 in braille cell at (871, 406) on label.cell-dot[for="dot12"]
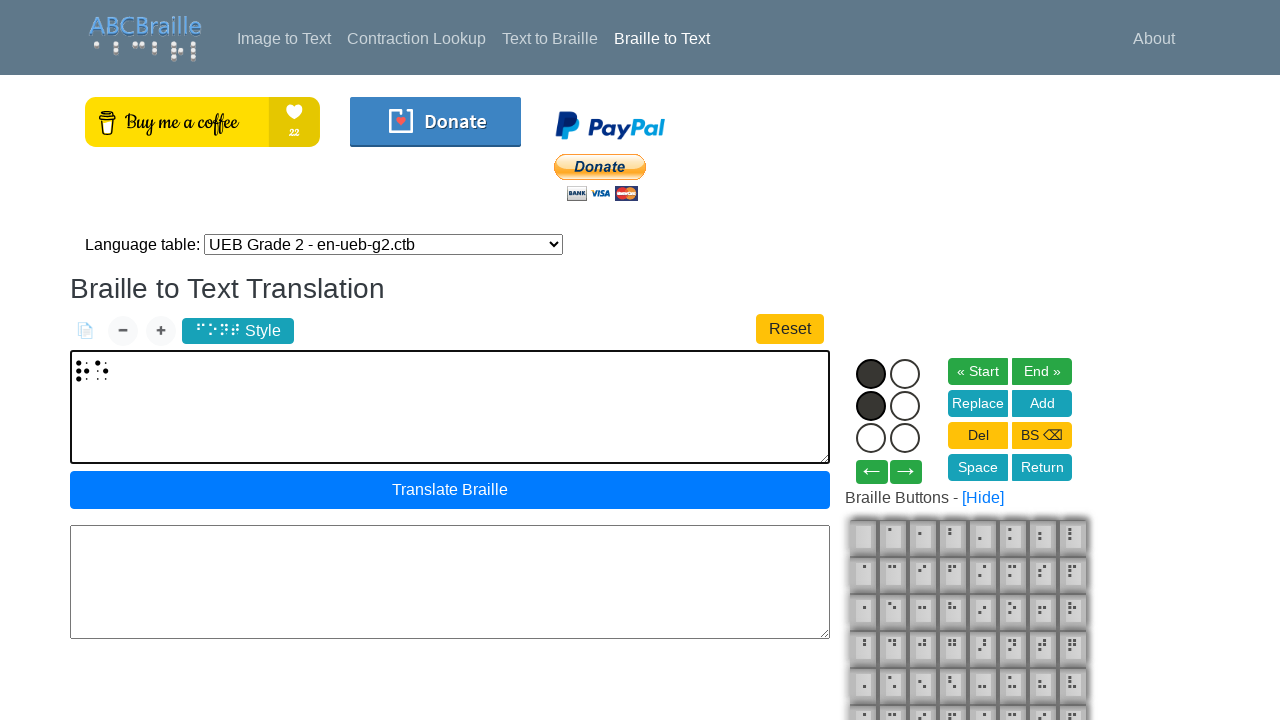

Clicked Add button to add braille cell with dots [1, 2] at (1042, 403) on #btn_add
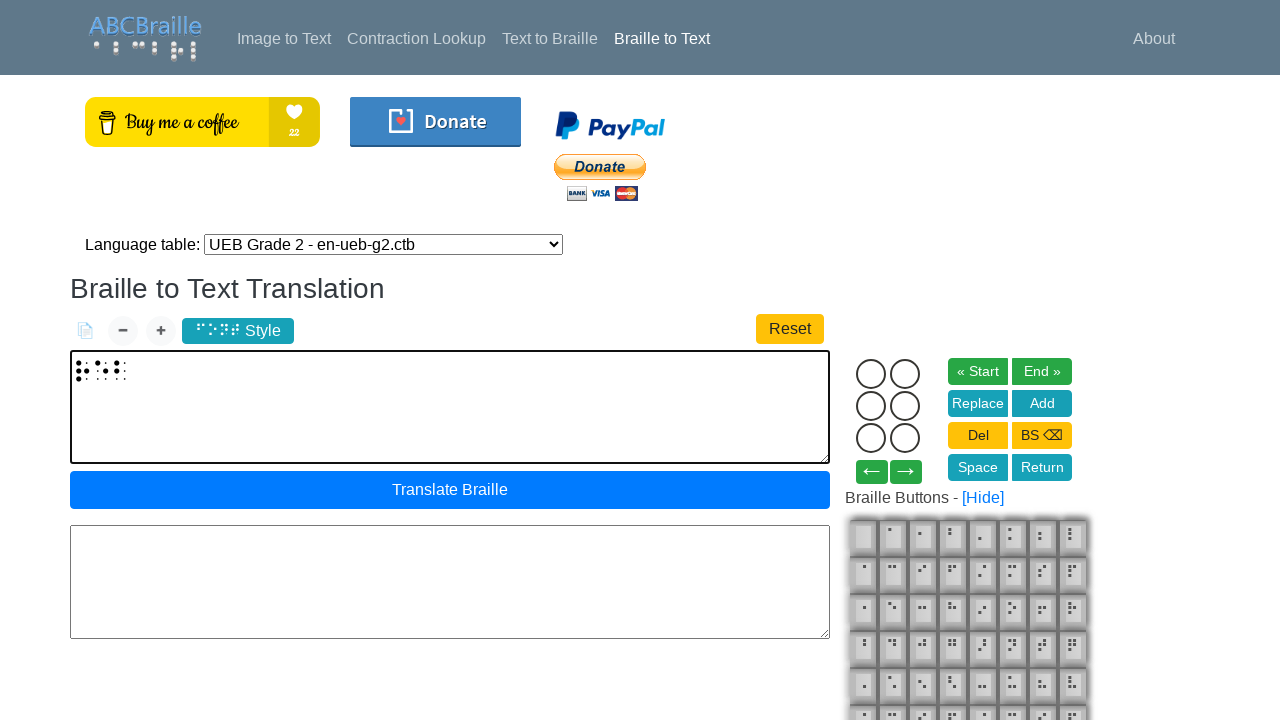

Clicked dot 1 in braille cell at (871, 374) on label.cell-dot[for="dot11"]
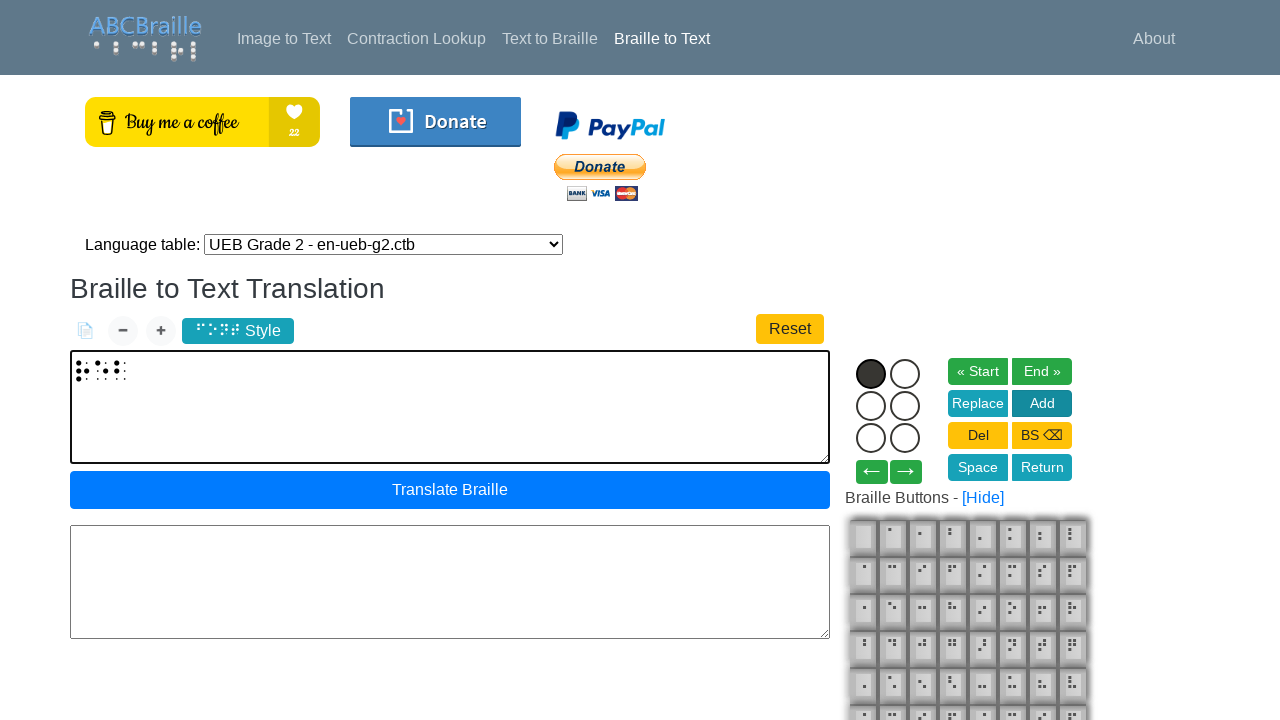

Clicked dot 5 in braille cell at (905, 406) on label.cell-dot[for="dot15"]
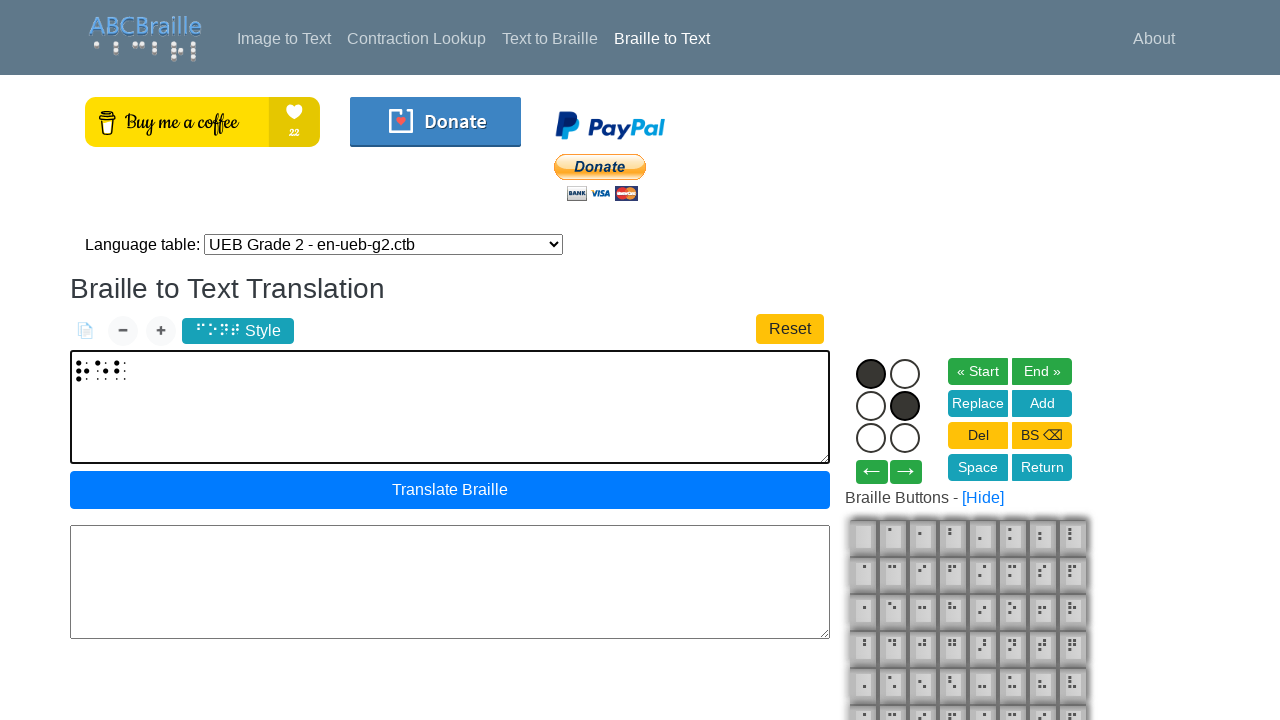

Clicked Add button to add braille cell with dots [1, 5] at (1042, 403) on #btn_add
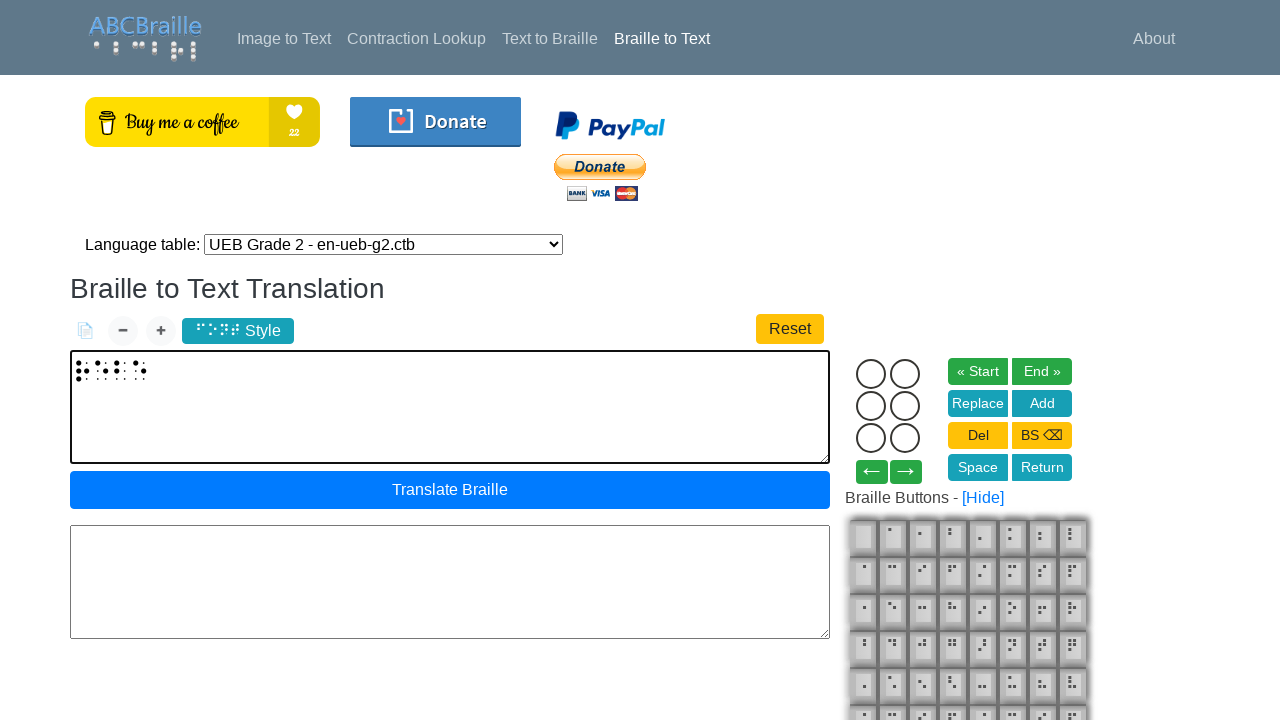

Clicked dot 1 in braille cell at (871, 374) on label.cell-dot[for="dot11"]
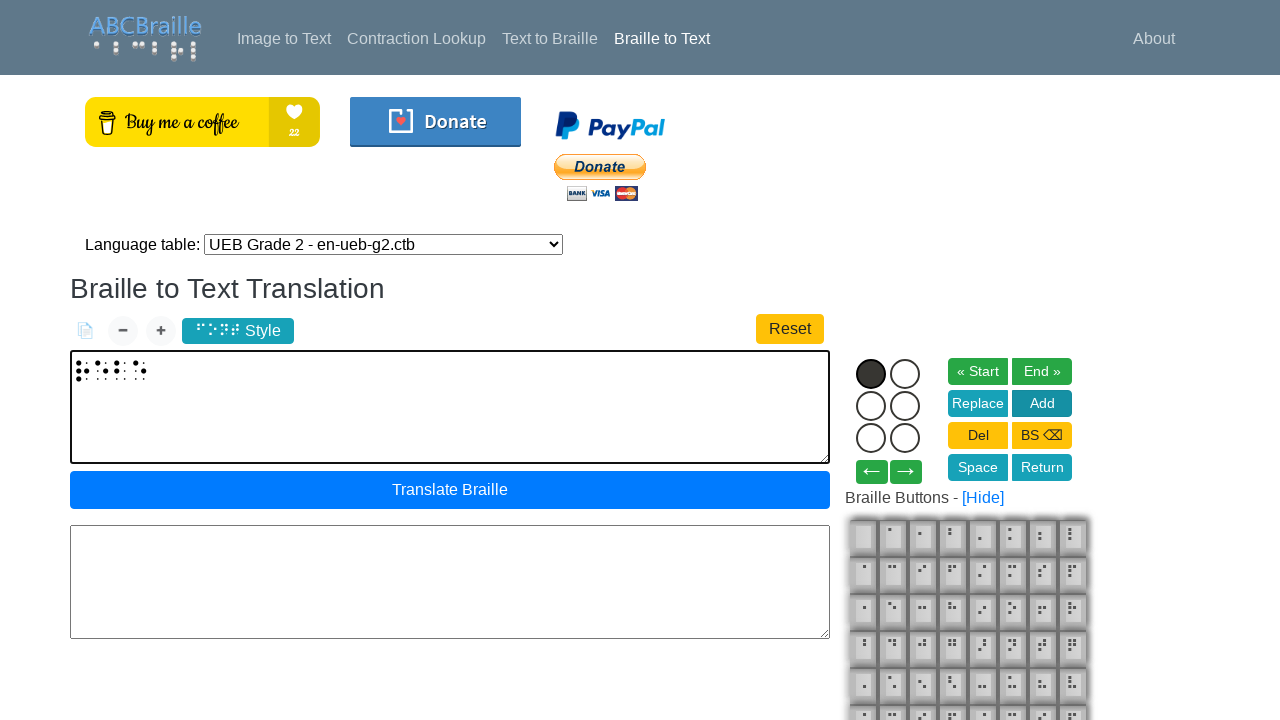

Clicked dot 2 in braille cell at (871, 406) on label.cell-dot[for="dot12"]
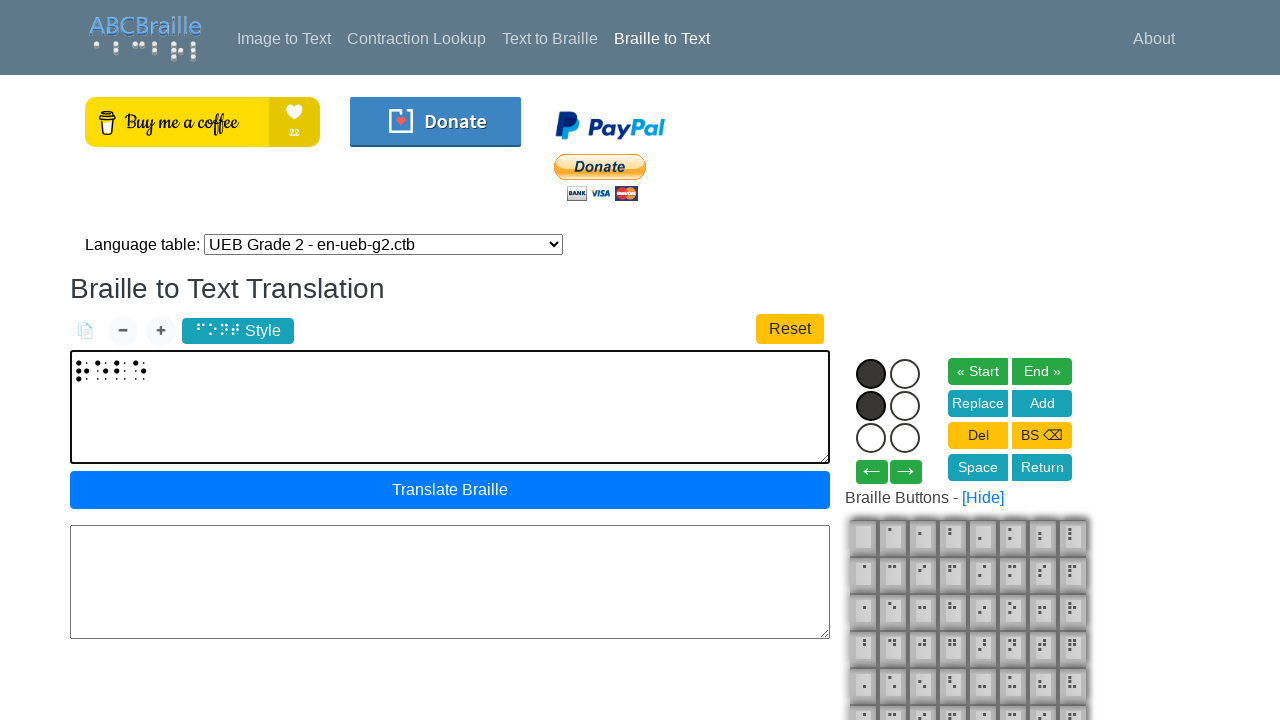

Clicked dot 3 in braille cell at (871, 438) on label.cell-dot[for="dot13"]
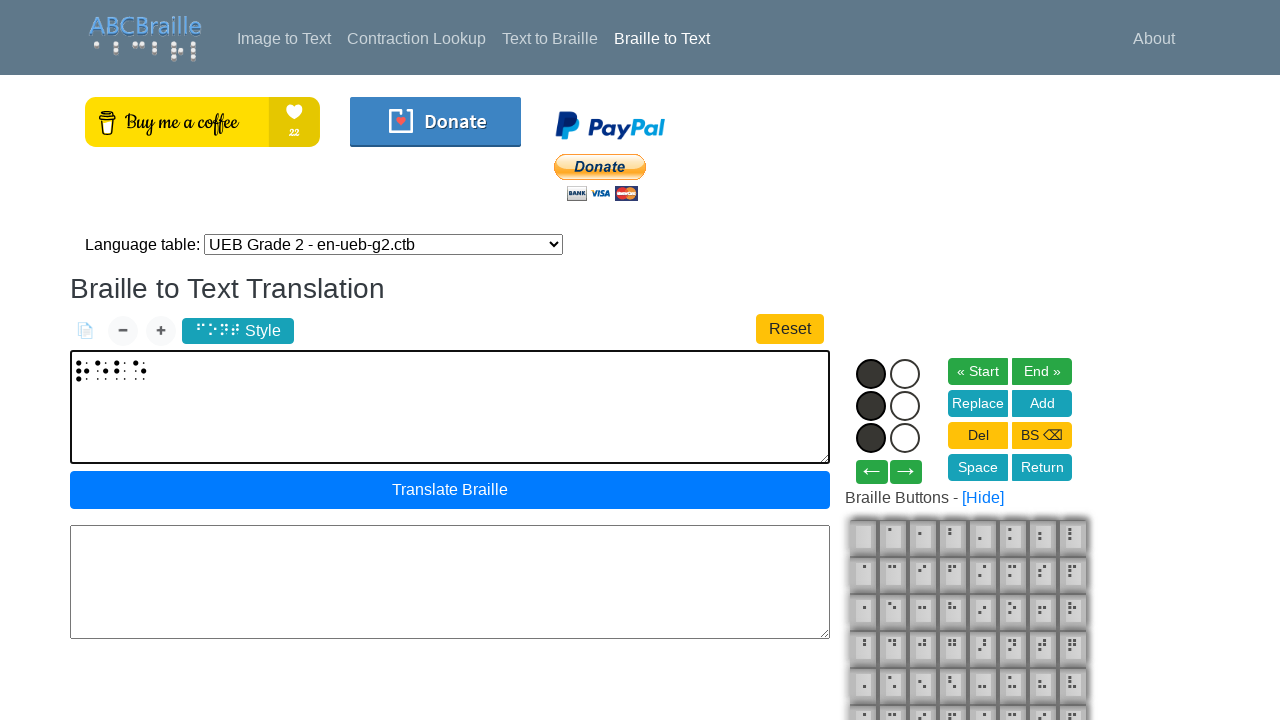

Clicked Add button to add braille cell with dots [1, 2, 3] at (1042, 403) on #btn_add
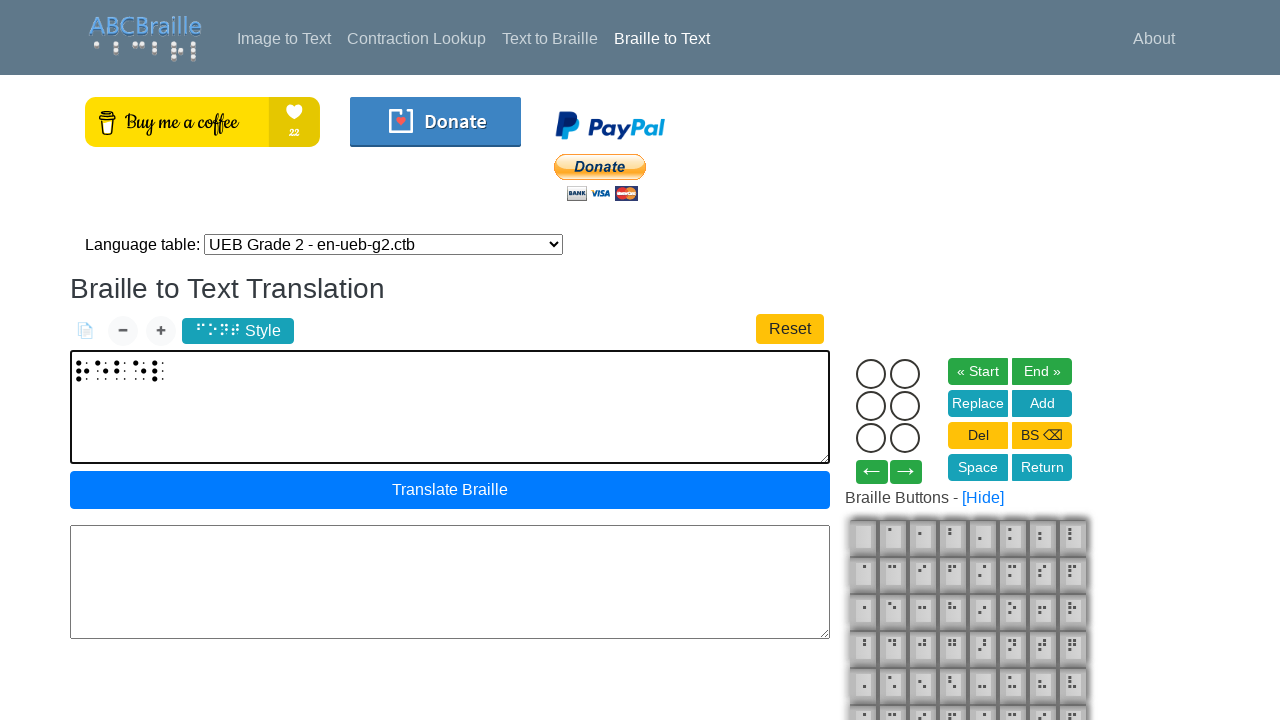

Clicked dot 2 in braille cell at (871, 406) on label.cell-dot[for="dot12"]
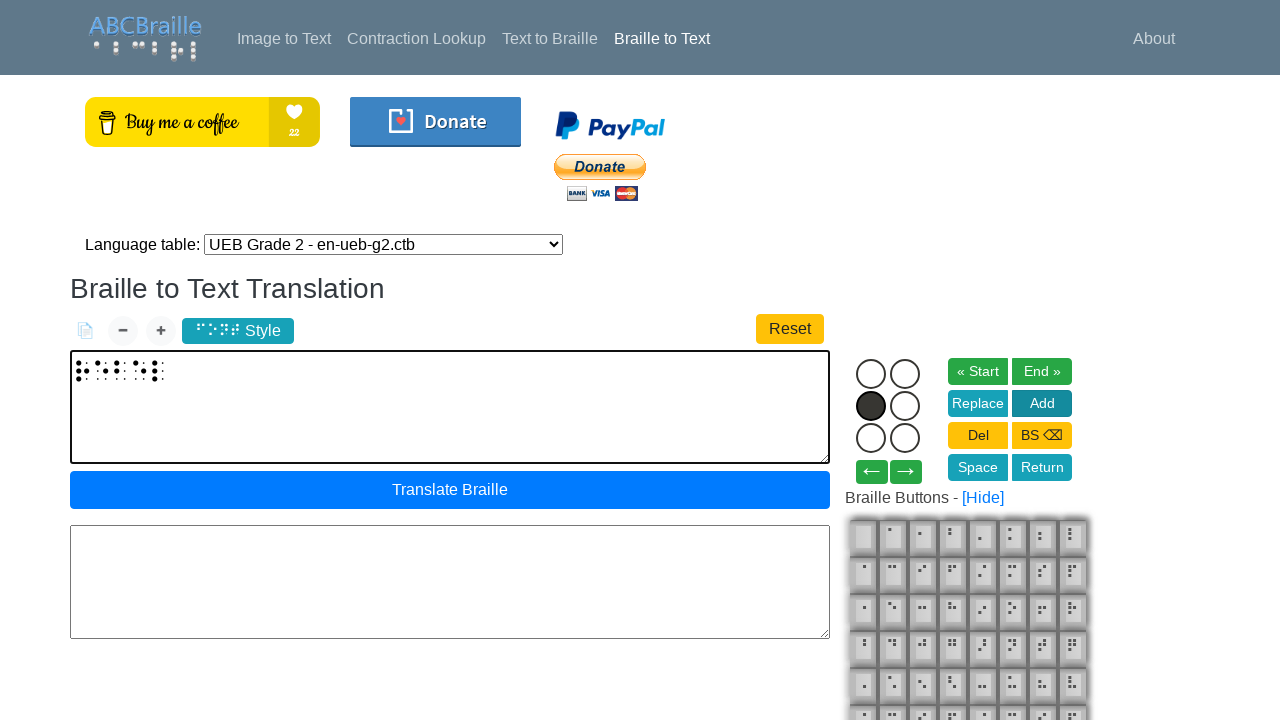

Clicked dot 4 in braille cell at (905, 374) on label.cell-dot[for="dot14"]
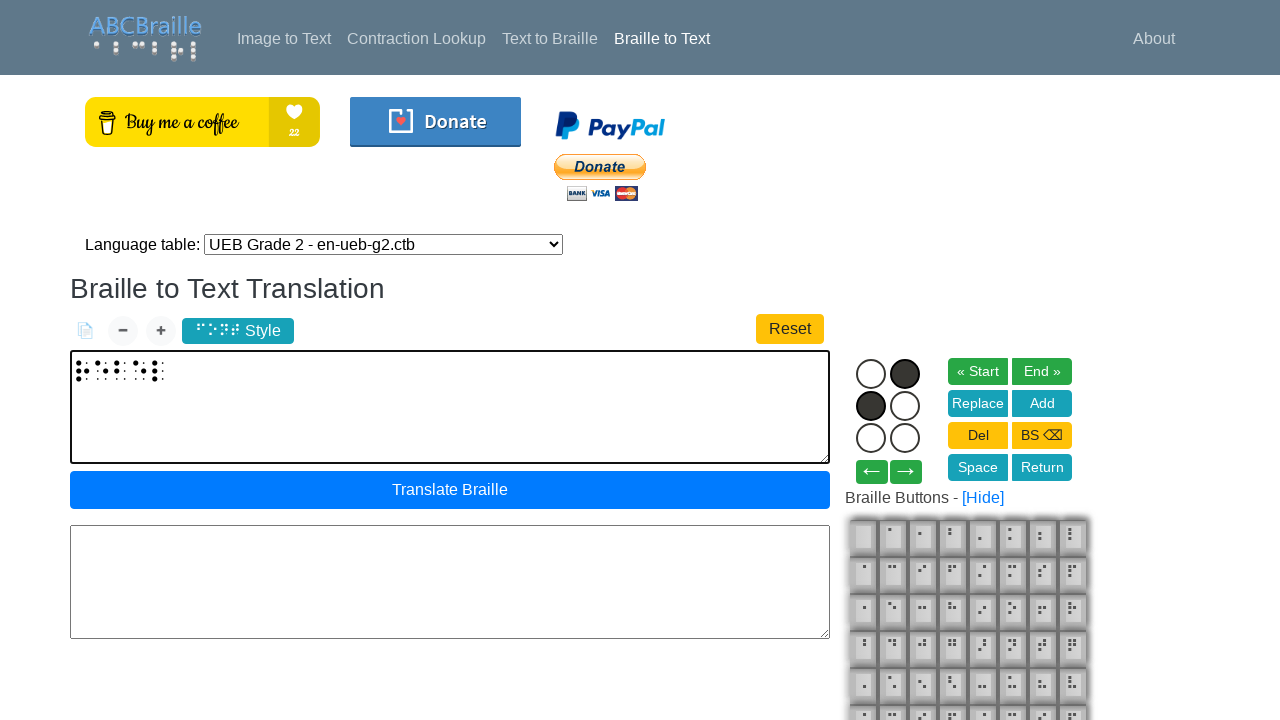

Clicked Add button to add braille cell with dots [2, 4] at (1042, 403) on #btn_add
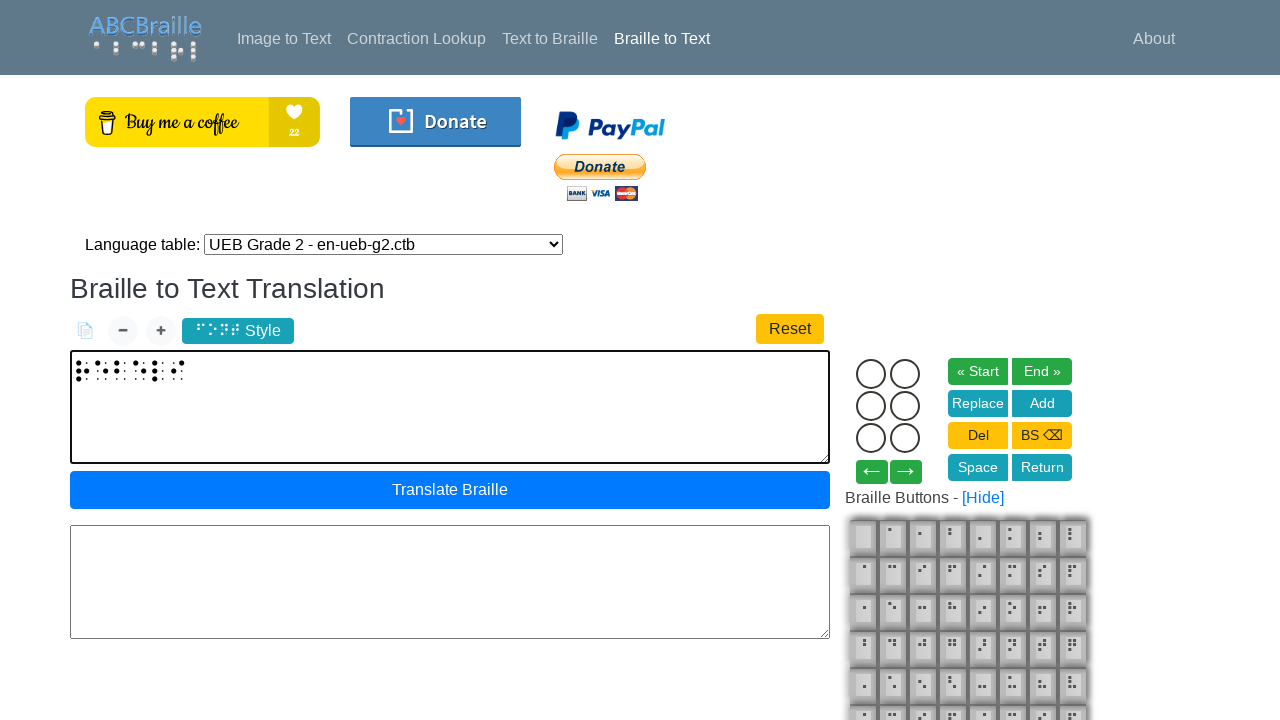

Clicked dot 1 in braille cell at (871, 374) on label.cell-dot[for="dot11"]
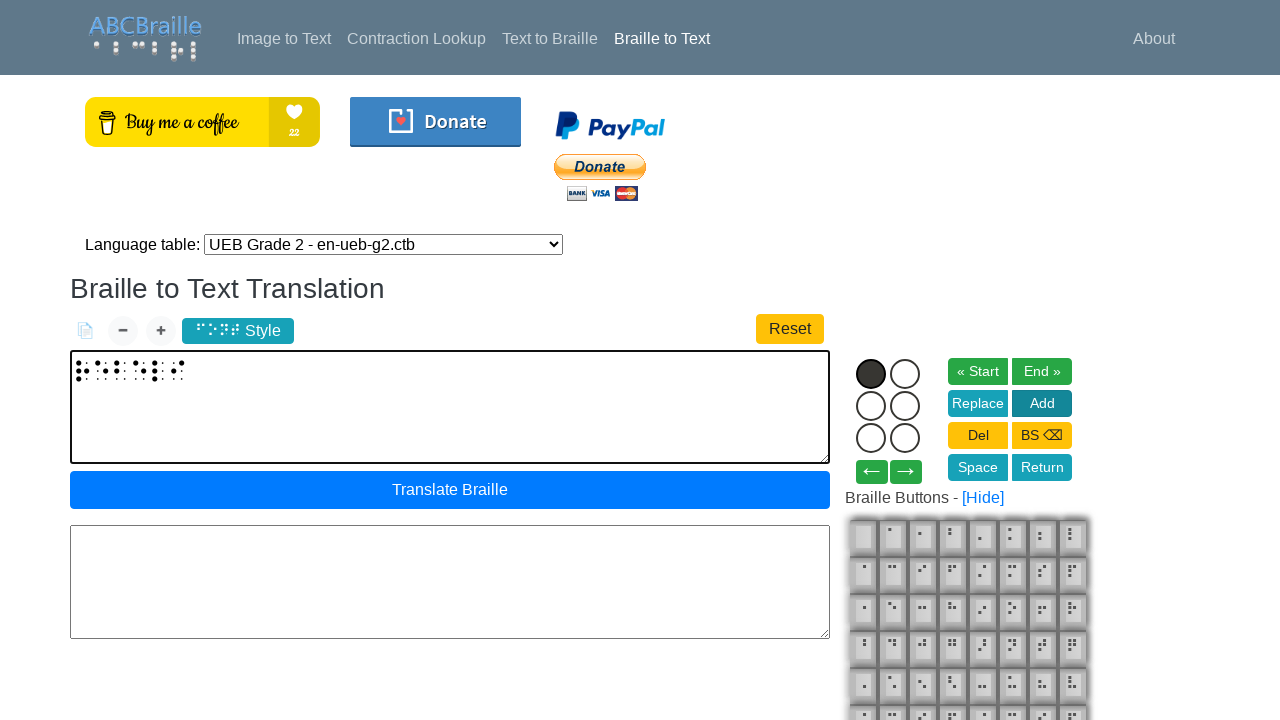

Clicked dot 2 in braille cell at (871, 406) on label.cell-dot[for="dot12"]
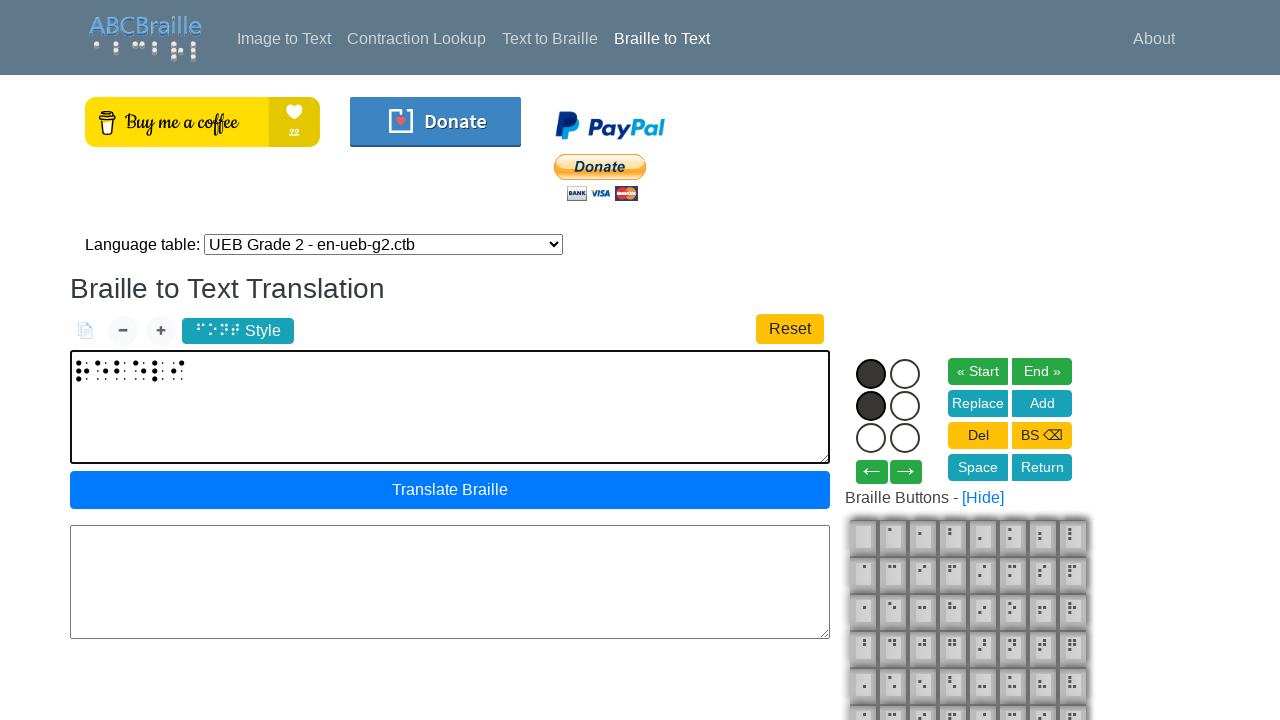

Clicked dot 4 in braille cell at (905, 374) on label.cell-dot[for="dot14"]
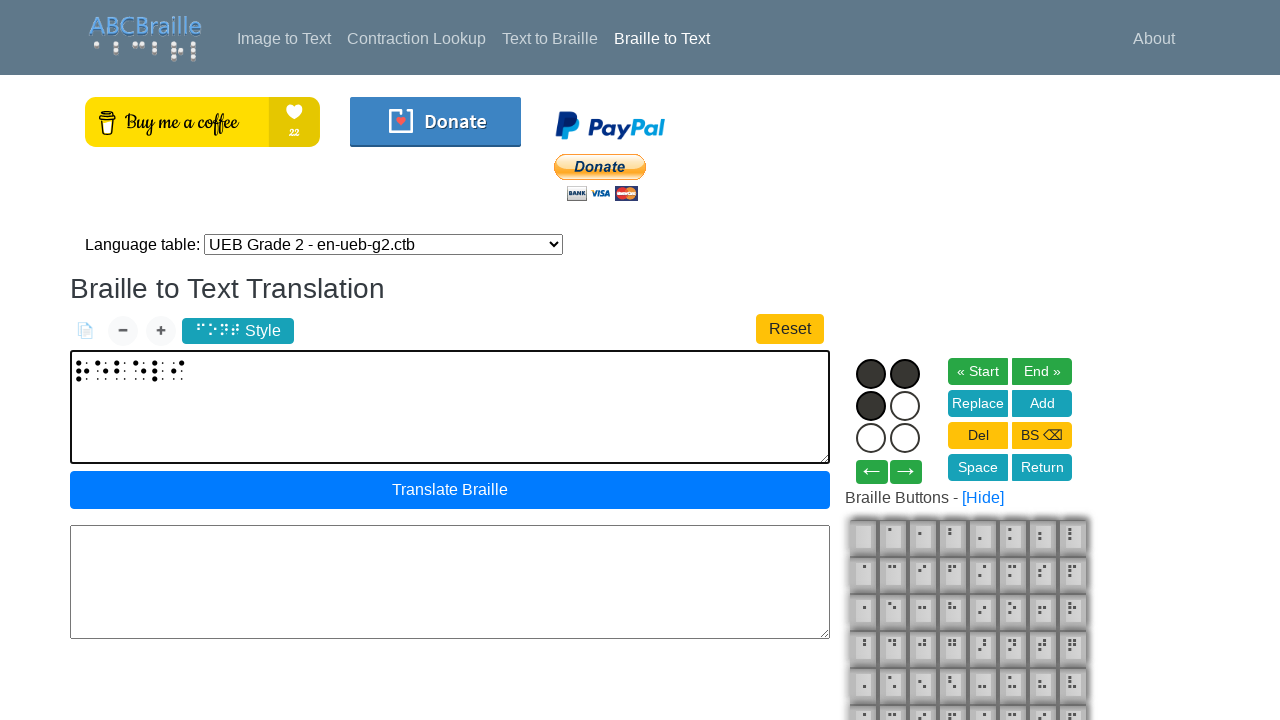

Clicked dot 5 in braille cell at (905, 406) on label.cell-dot[for="dot15"]
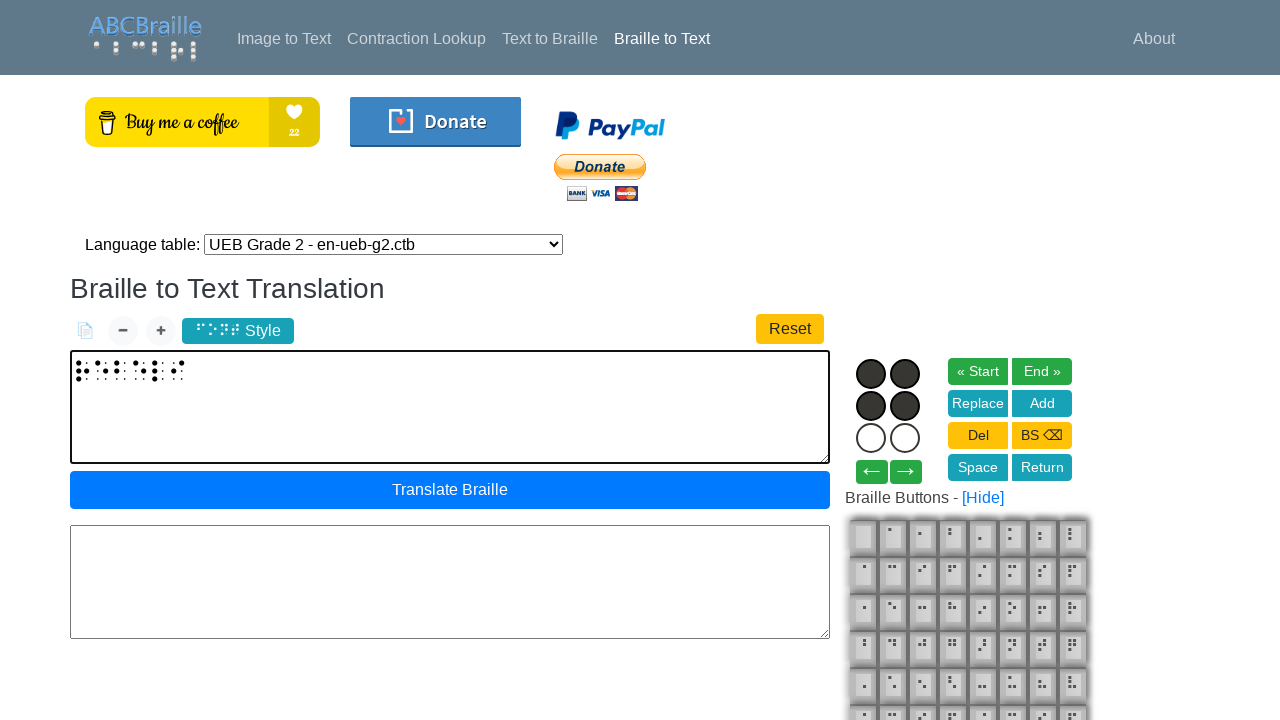

Clicked Add button to add braille cell with dots [1, 2, 4, 5] at (1042, 403) on #btn_add
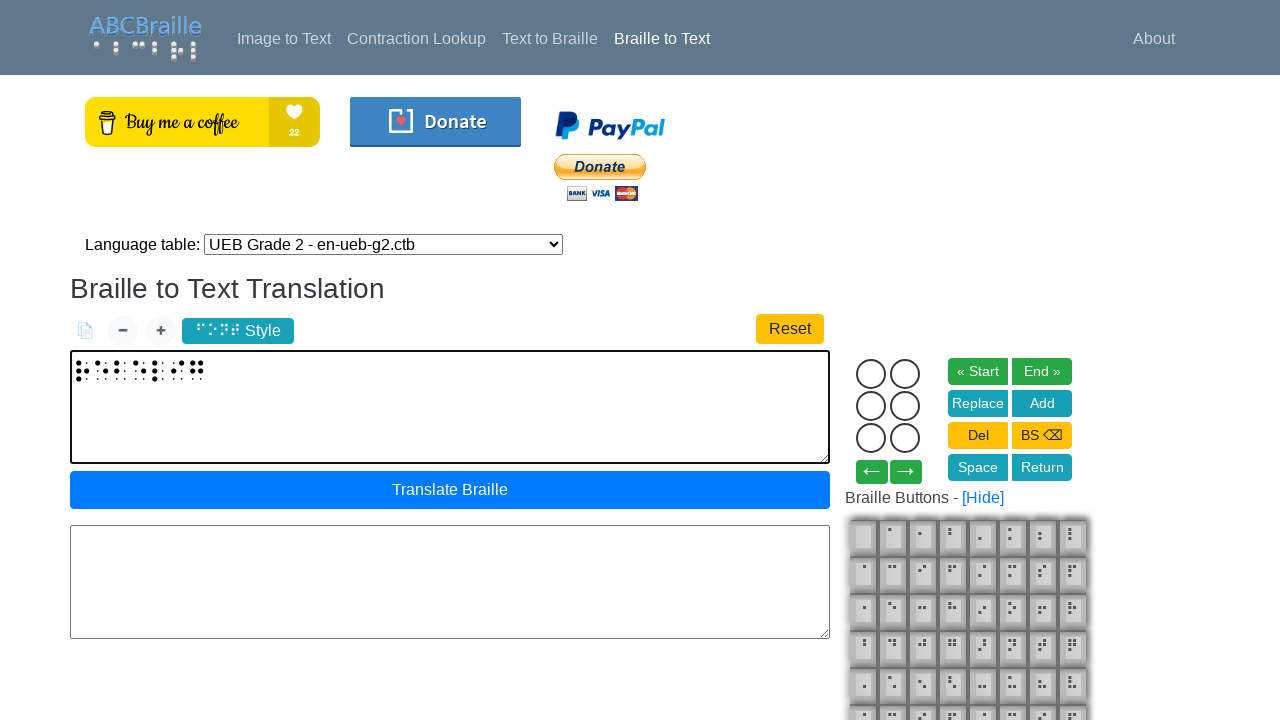

Clicked dot 1 in braille cell at (871, 374) on label.cell-dot[for="dot11"]
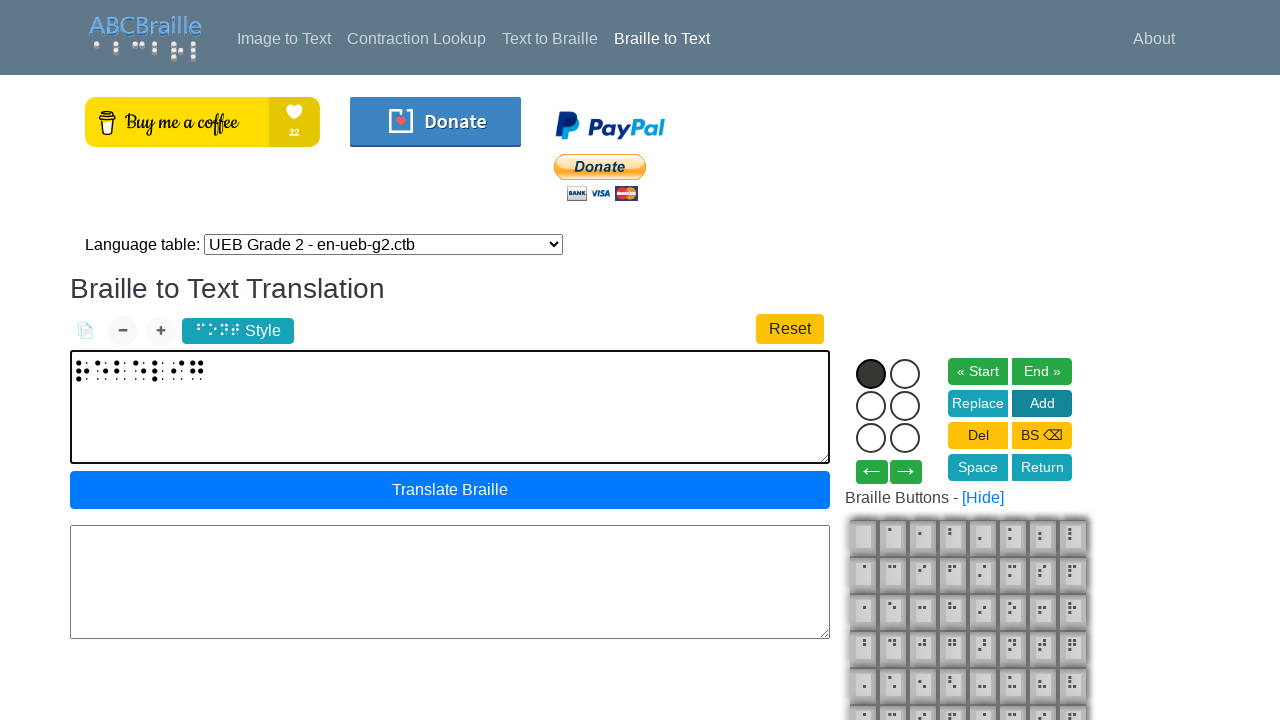

Clicked dot 2 in braille cell at (871, 406) on label.cell-dot[for="dot12"]
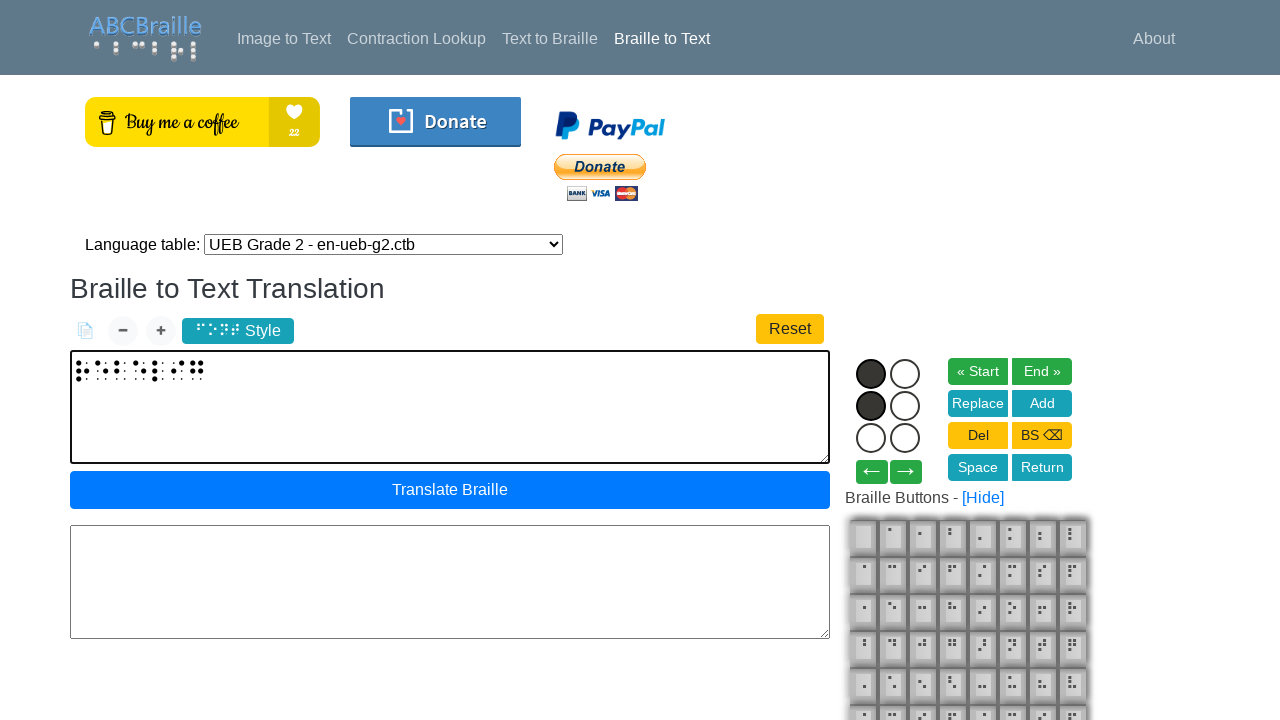

Clicked dot 5 in braille cell at (905, 406) on label.cell-dot[for="dot15"]
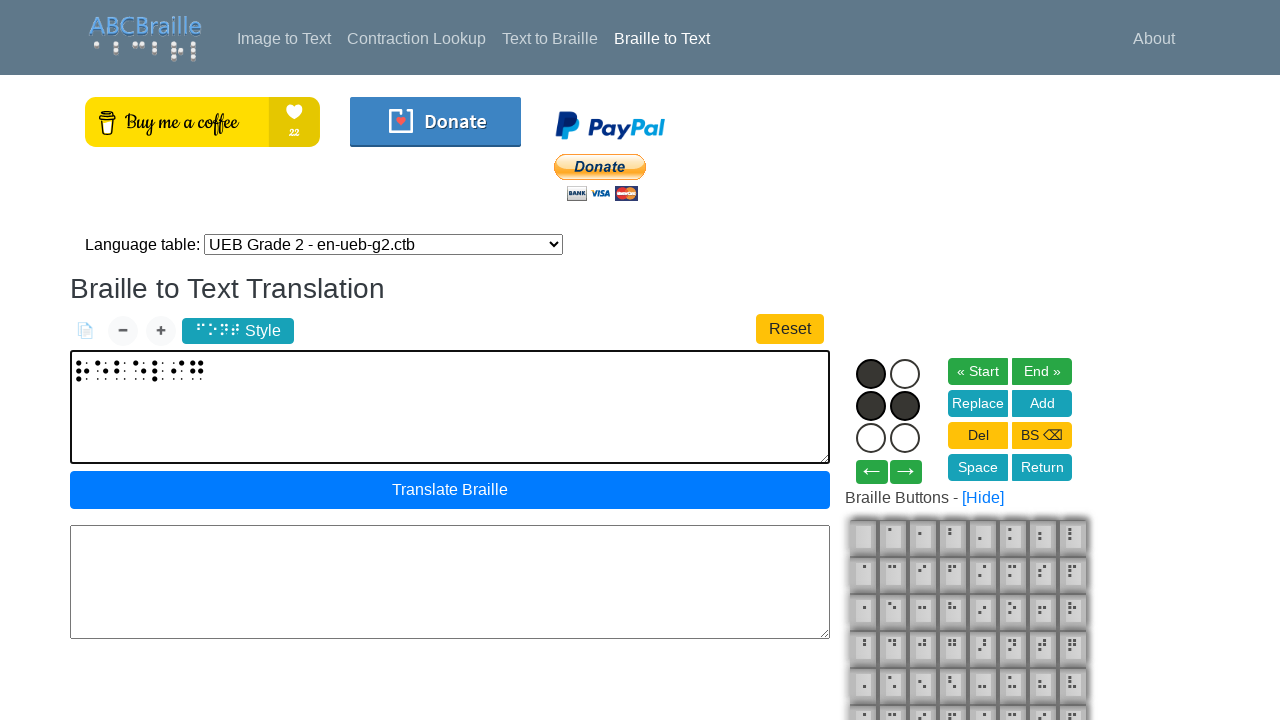

Clicked Add button to add braille cell with dots [1, 2, 5] at (1042, 403) on #btn_add
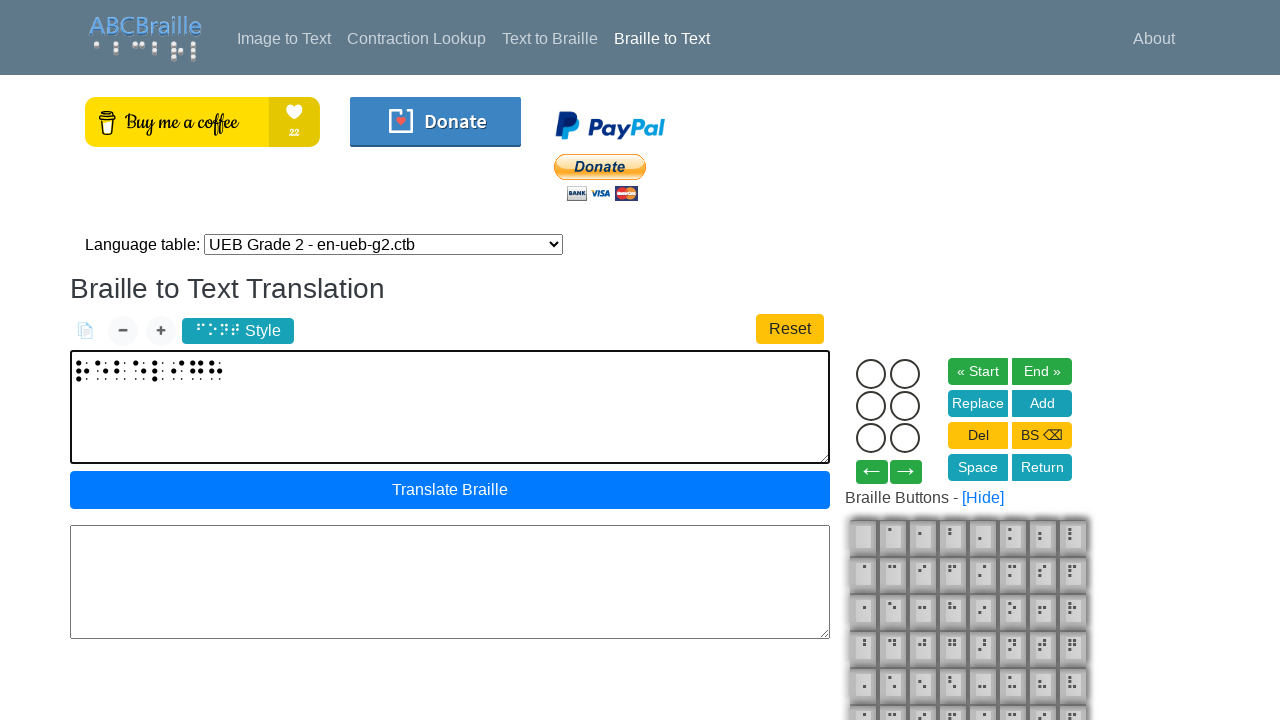

Clicked Translate Braille button at (450, 490) on #inputtextform .btn.btn-primary.btn-block
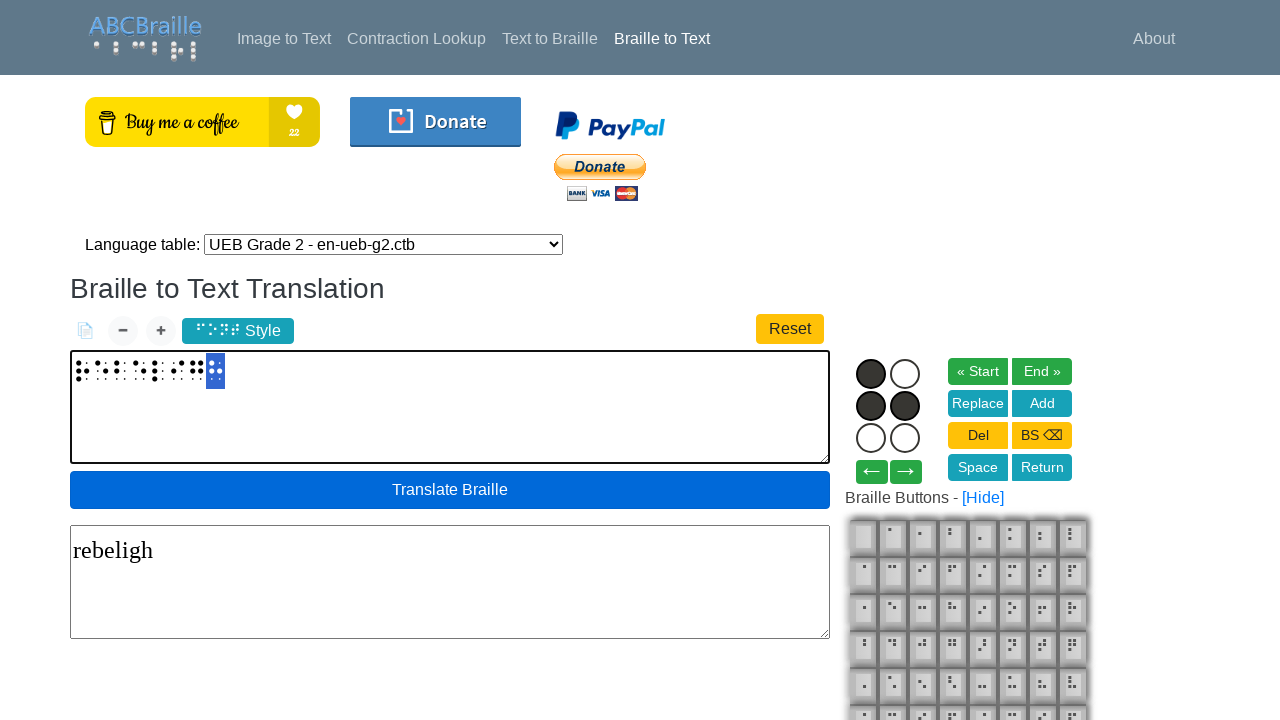

Waited for translation output element to appear
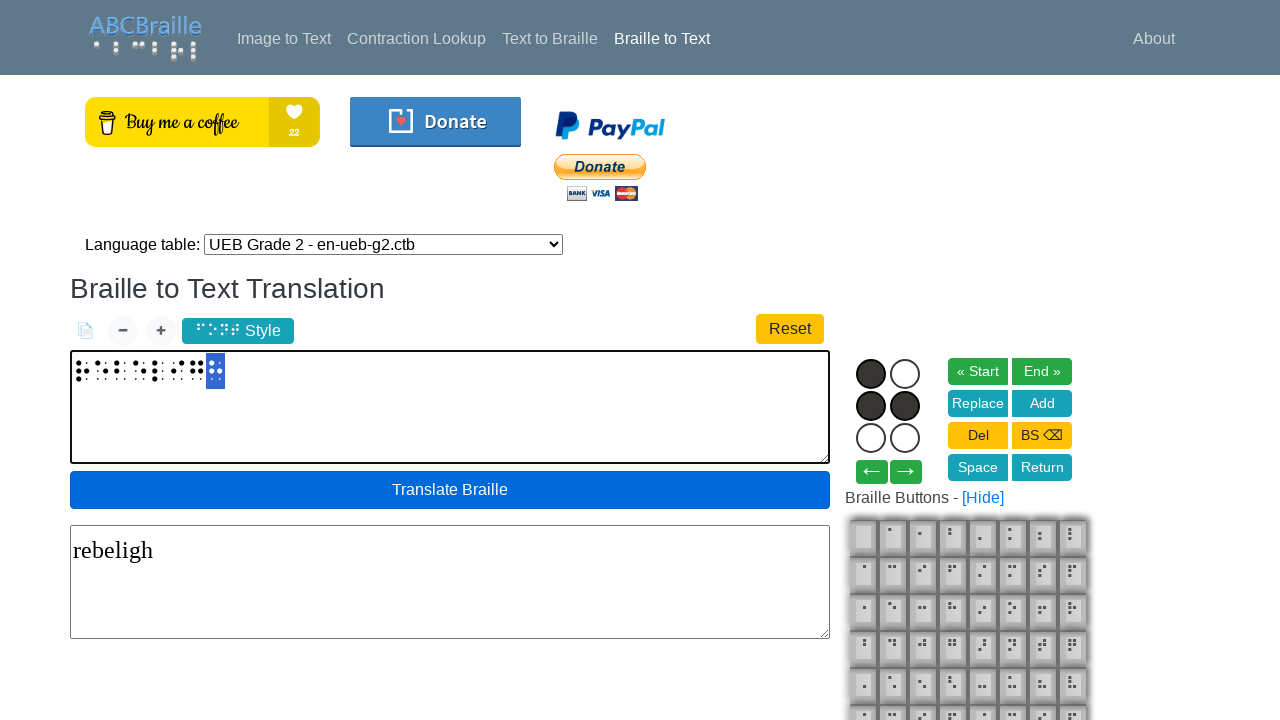

Verified translation output textbox is visible
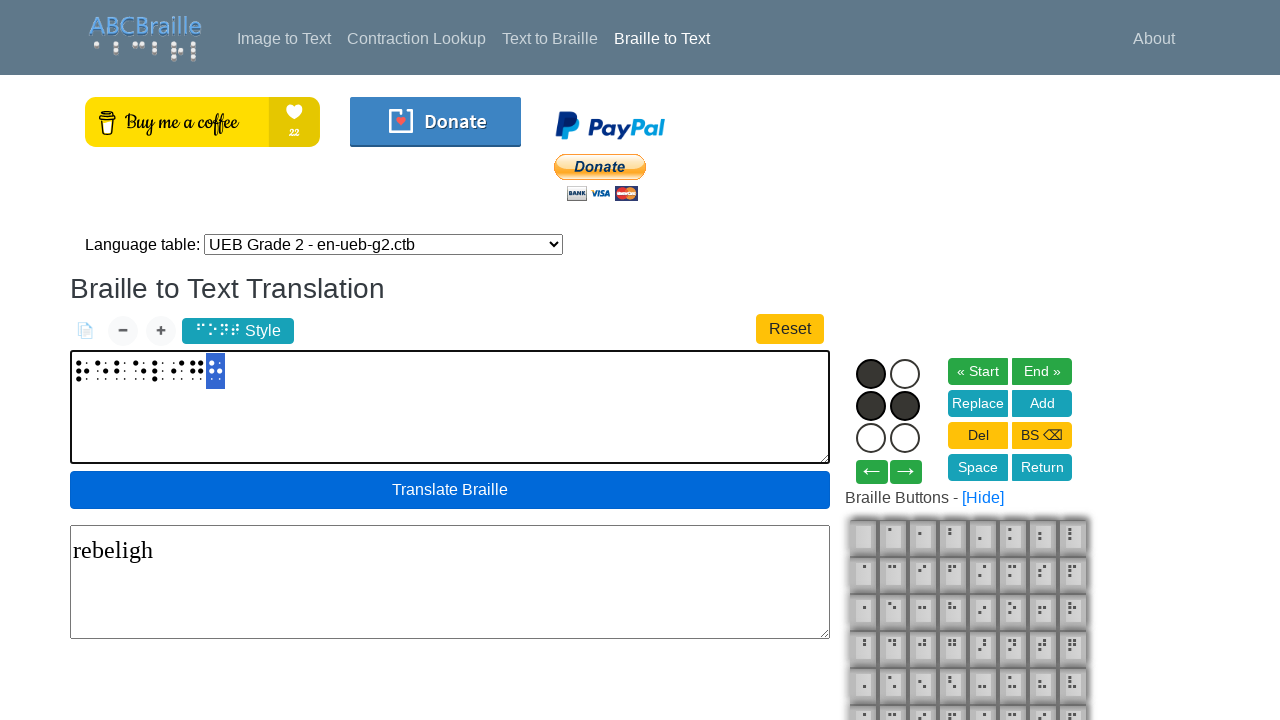

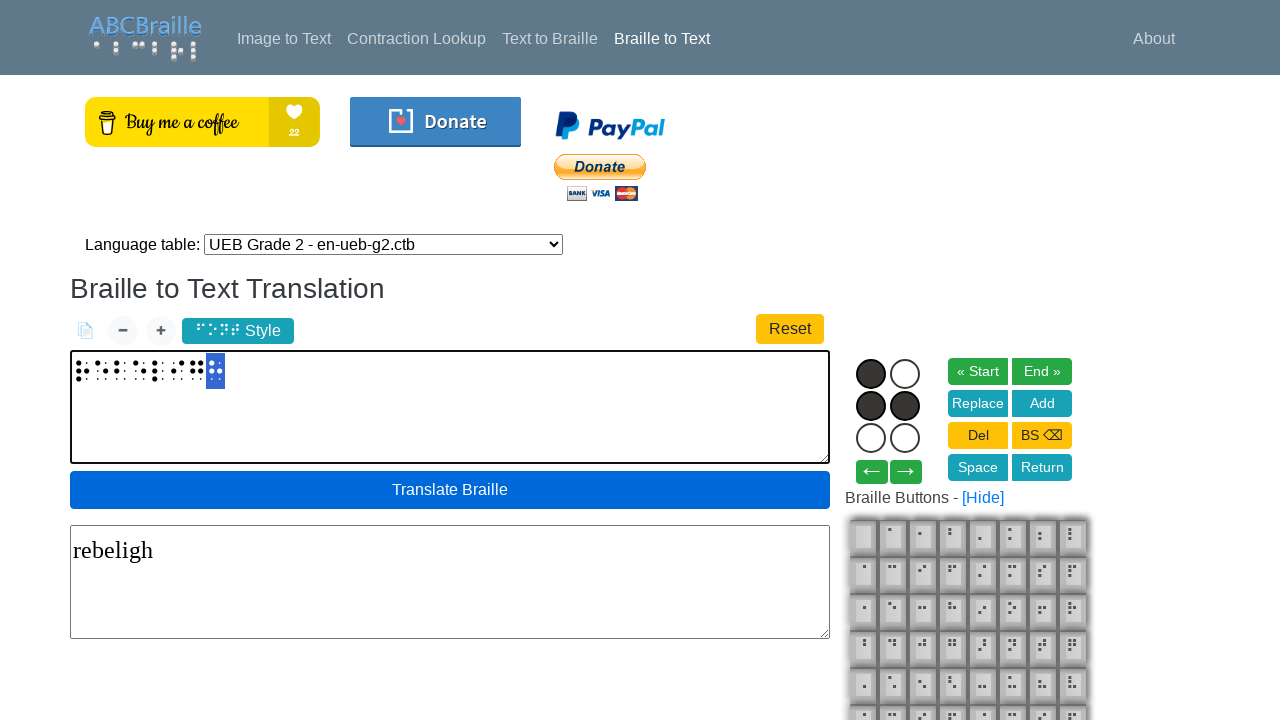